Tests radio button selection functionality by clicking three different radio buttons using various selector strategies (id, CSS selector, and XPath)

Starting URL: https://formy-project.herokuapp.com/radiobutton

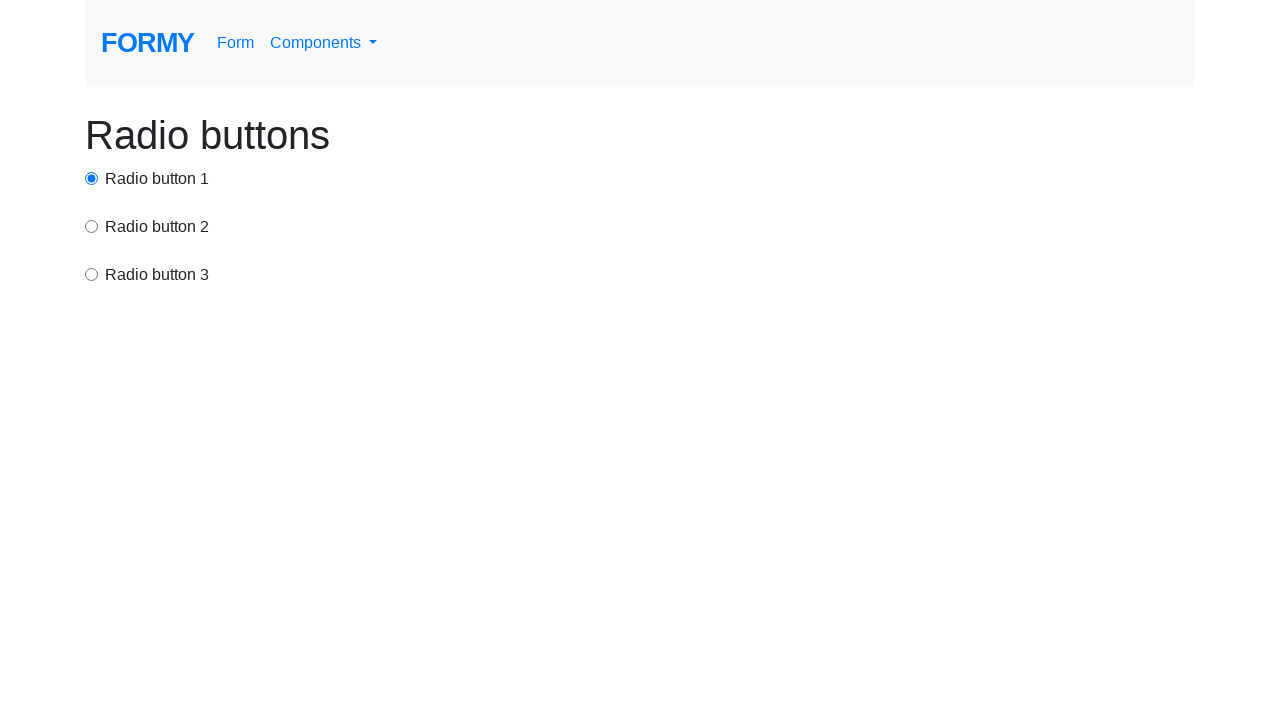

Clicked first radio button using ID selector at (92, 178) on #radio-button-1
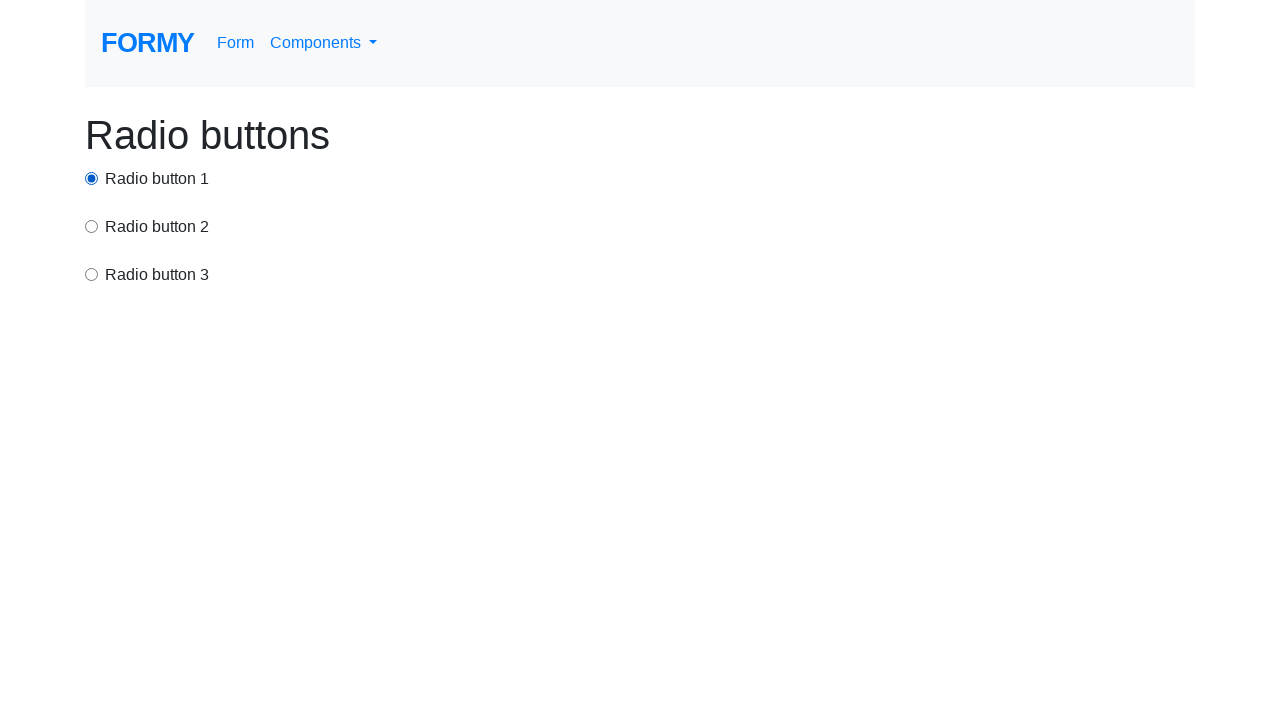

Clicked second radio button using CSS selector at (92, 226) on input[value='option2']
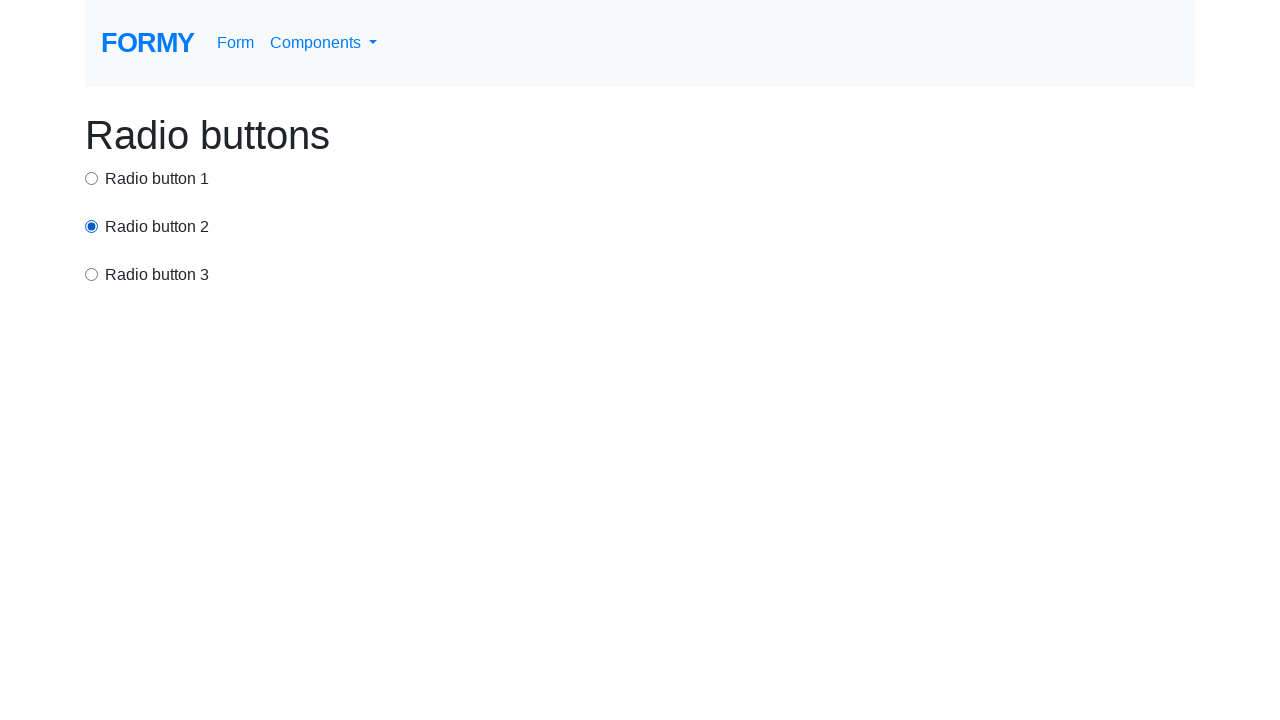

Clicked third radio button using XPath selector at (157, 275) on xpath=//html/body/div/div[3]/label
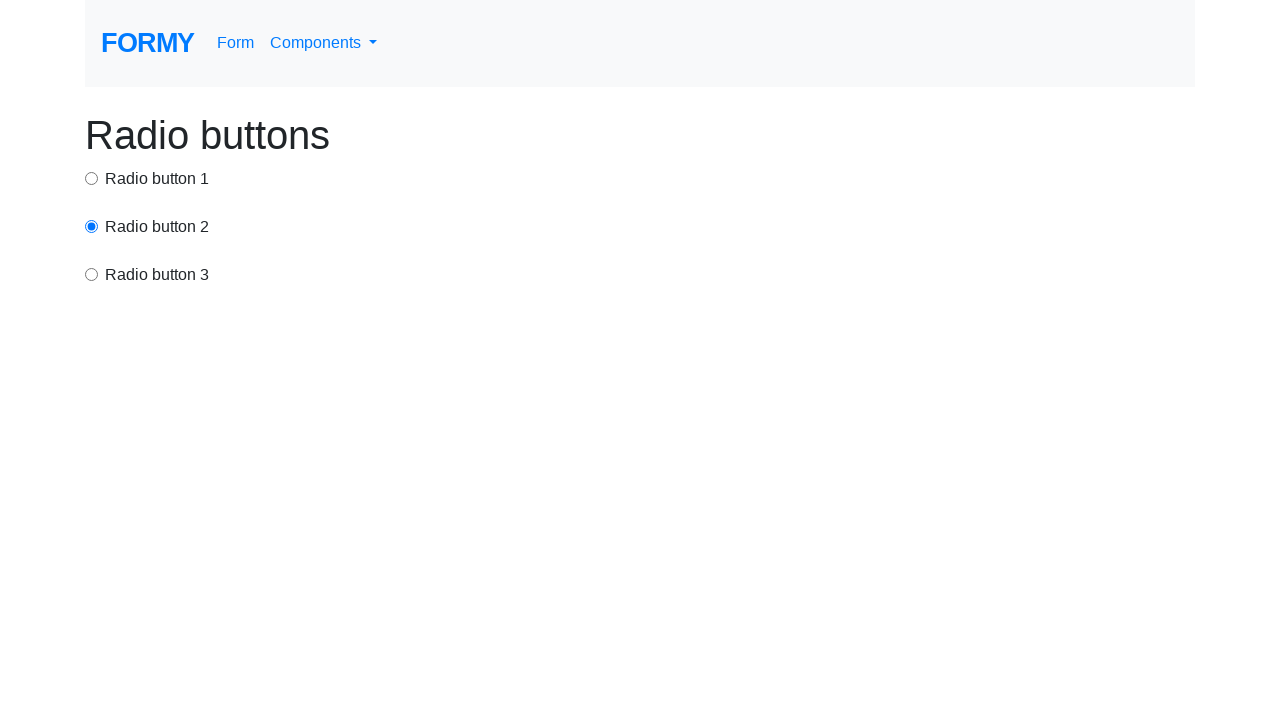

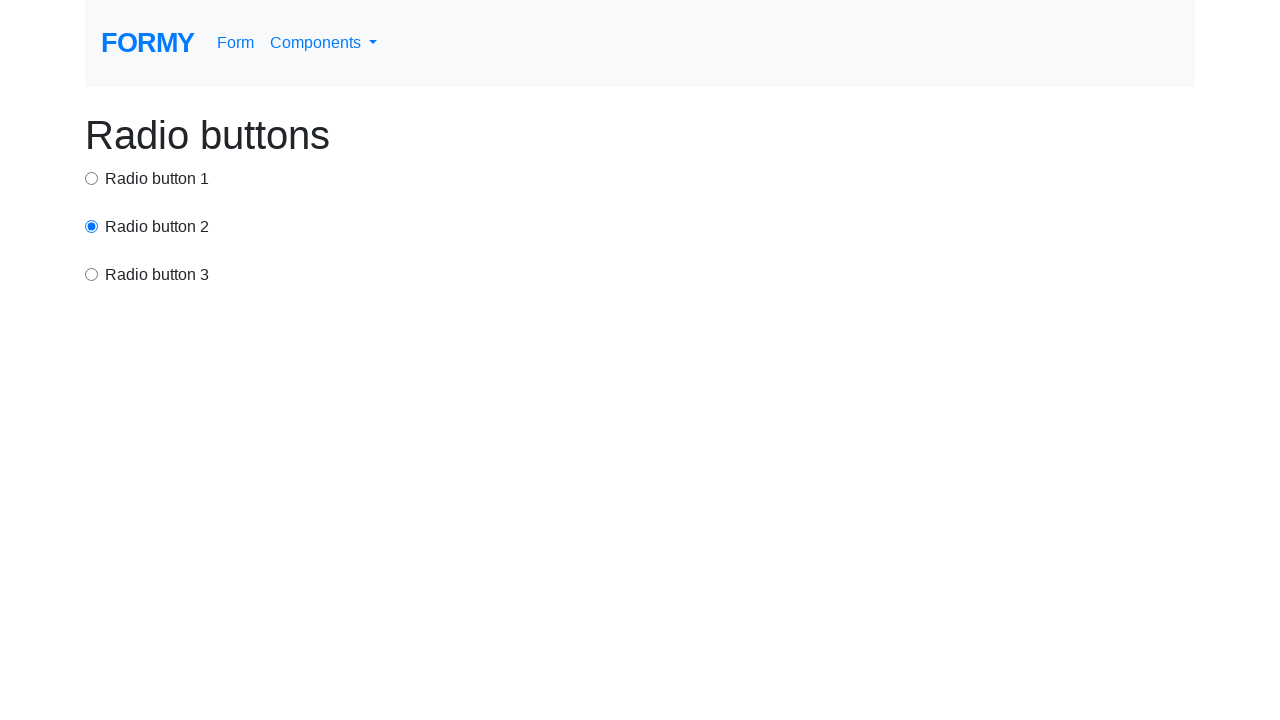